Tests registration form validation by submitting empty data and verifying that all required field error messages are displayed.

Starting URL: https://alada.vn/tai-khoan/dang-ky.html

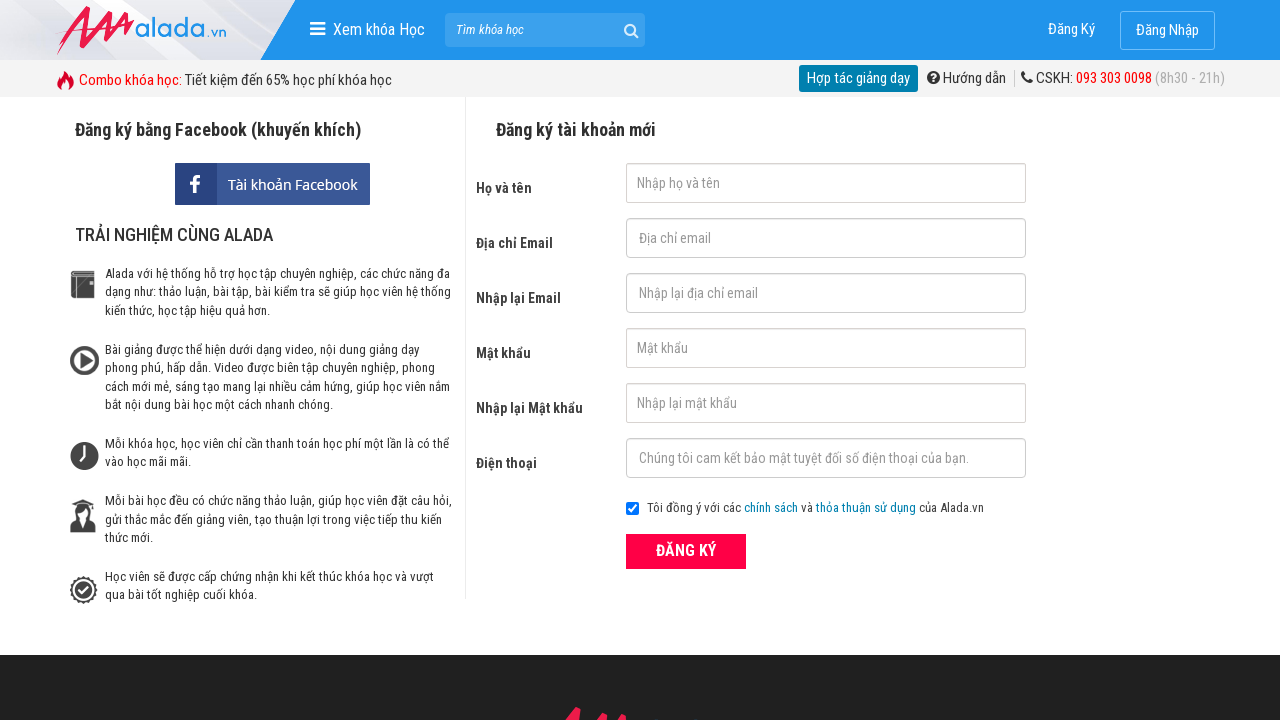

Cleared first name field on #txtFirstname
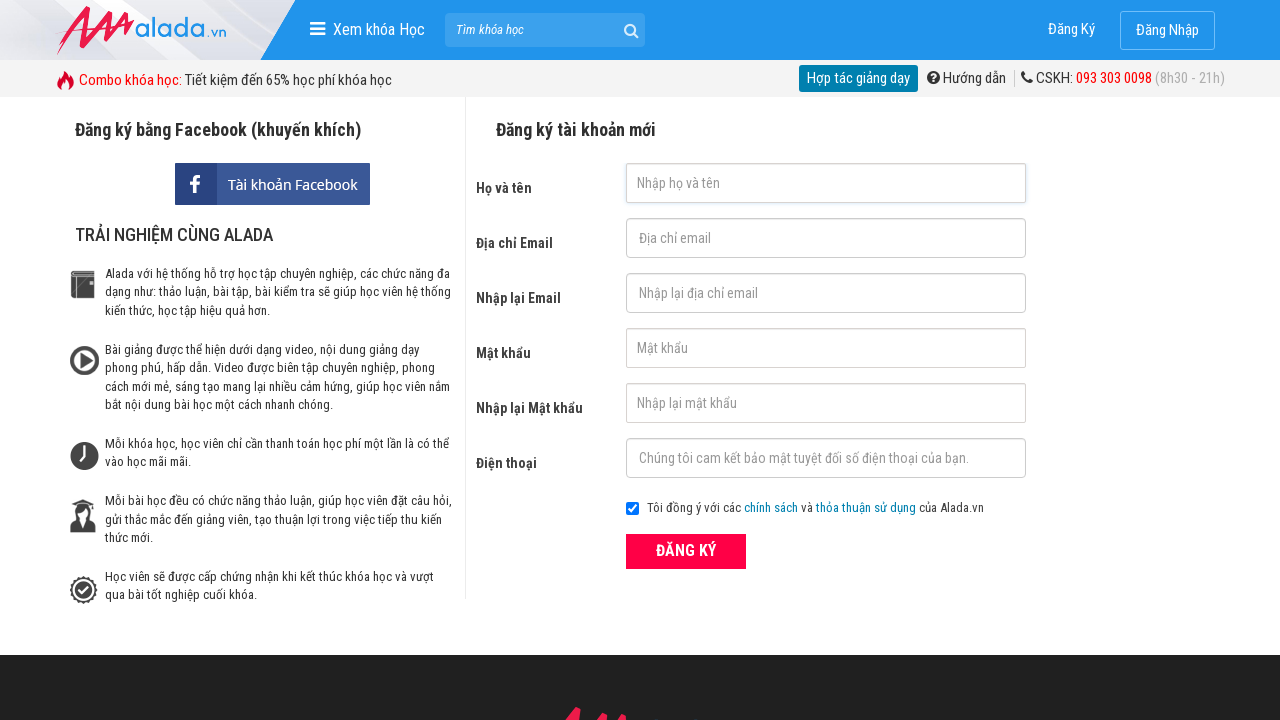

Cleared email field on #txtEmail
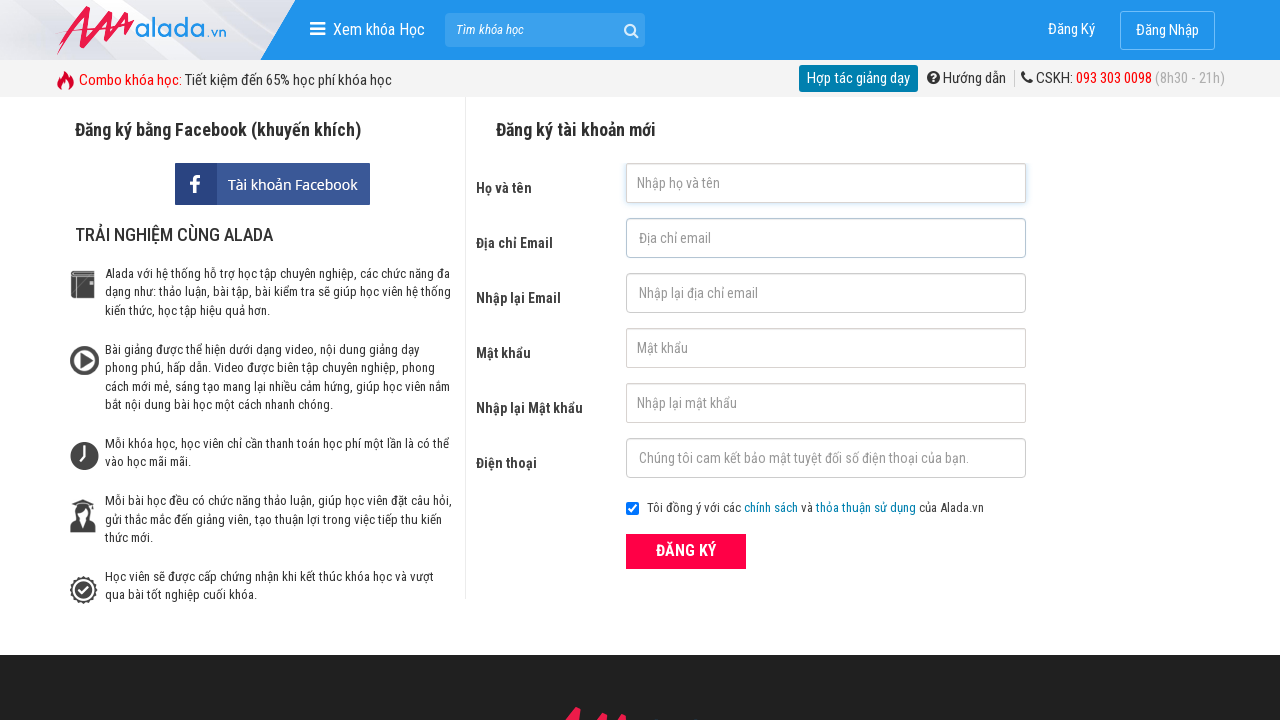

Cleared confirm email field on #txtCEmail
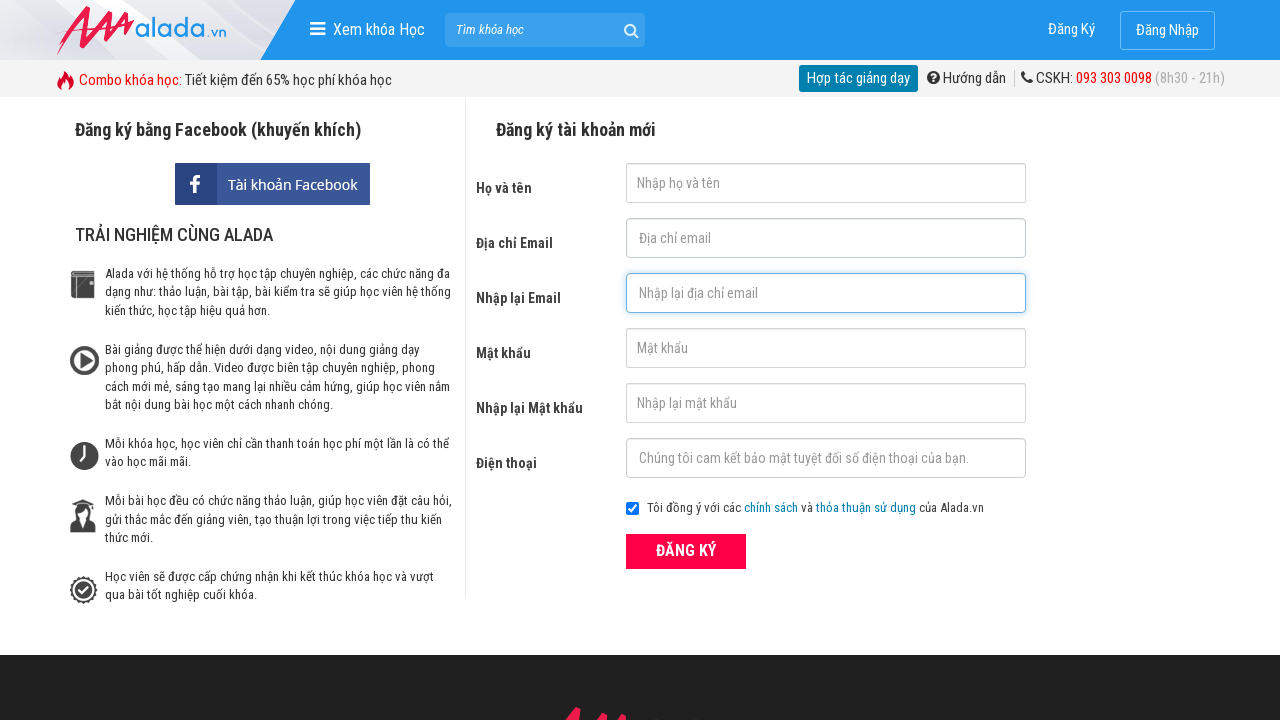

Cleared password field on #txtPassword
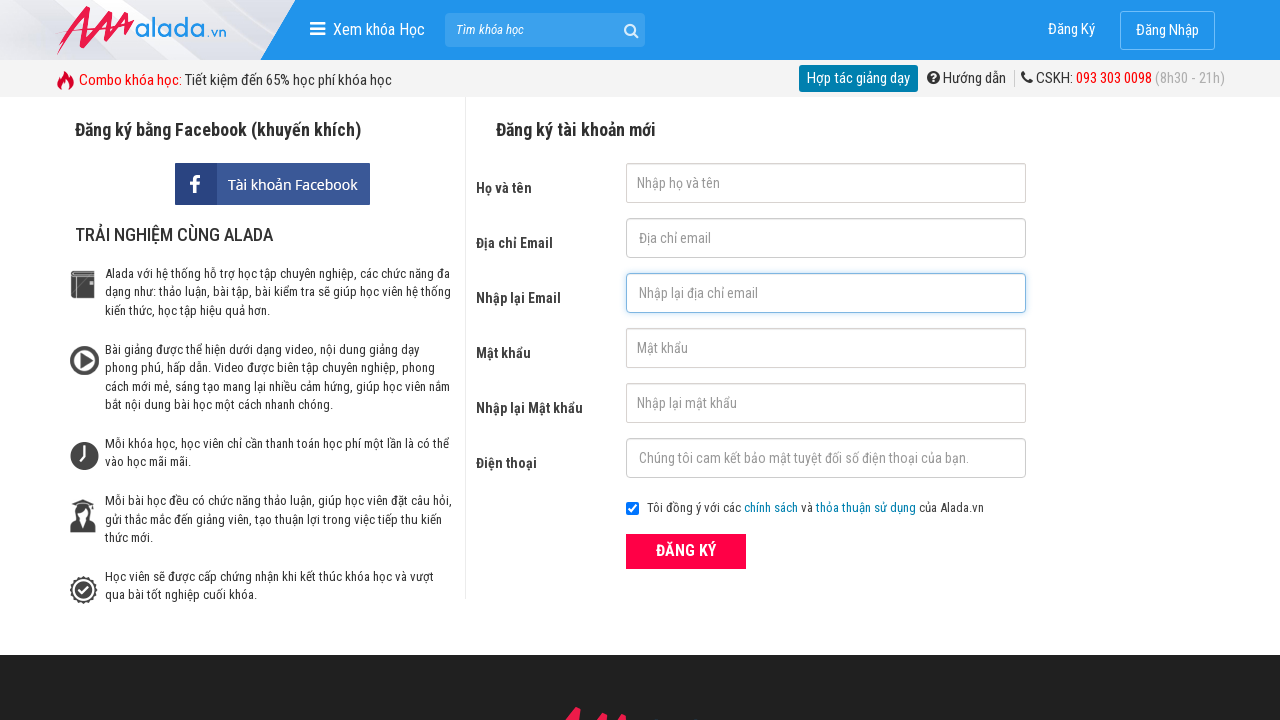

Cleared confirm password field on #txtCPassword
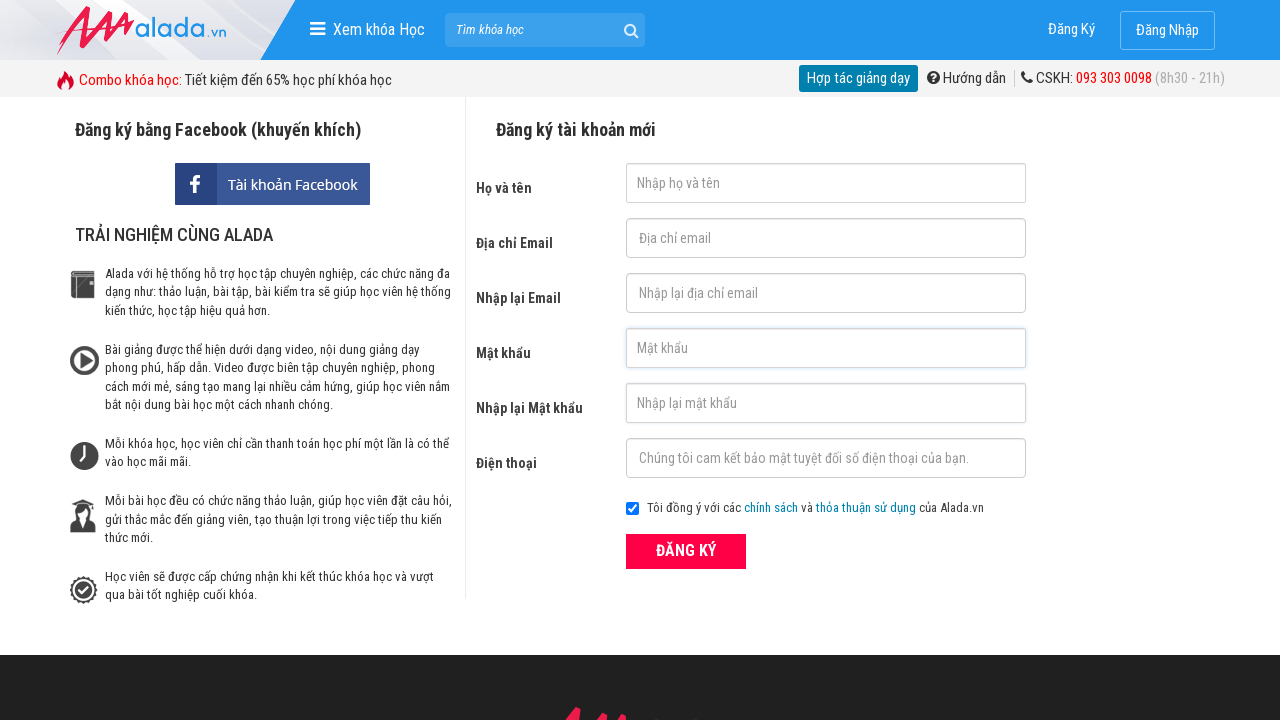

Cleared phone field on #txtPhone
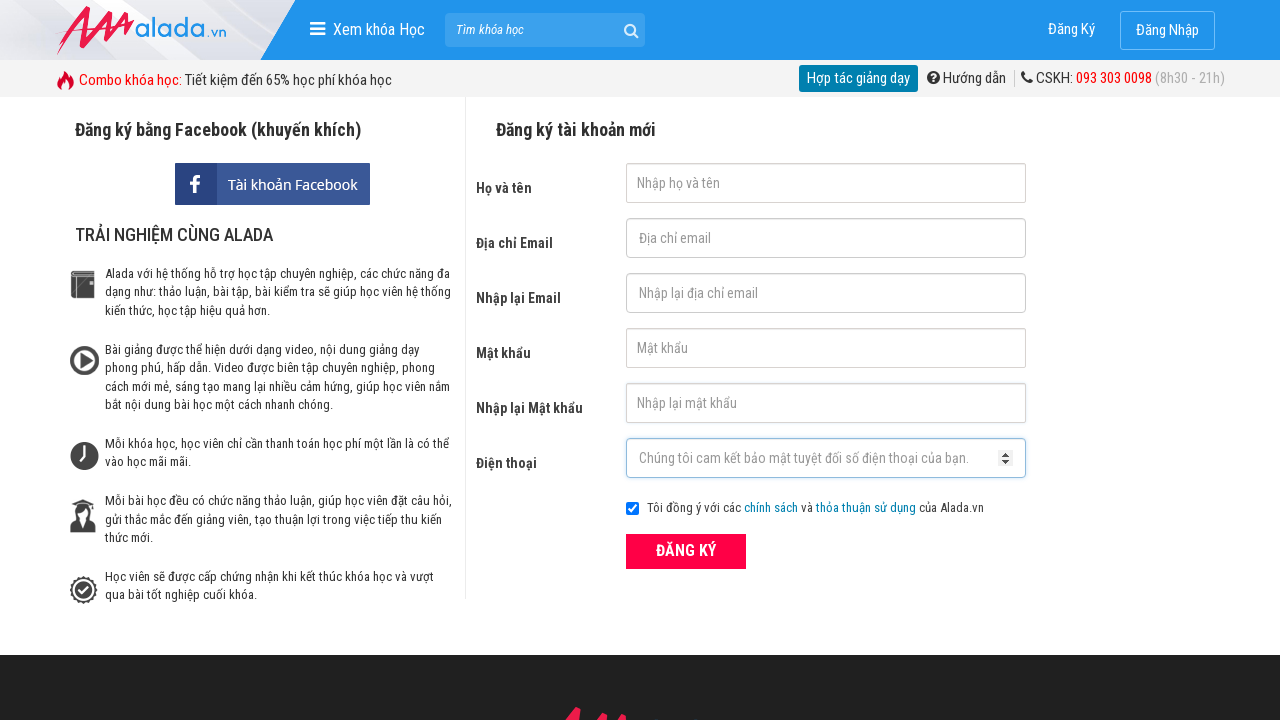

Clicked ĐĂNG KÝ (Register) button with empty form data at (686, 551) on xpath=//div[@class='form frmRegister']//button[text()='ĐĂNG KÝ']
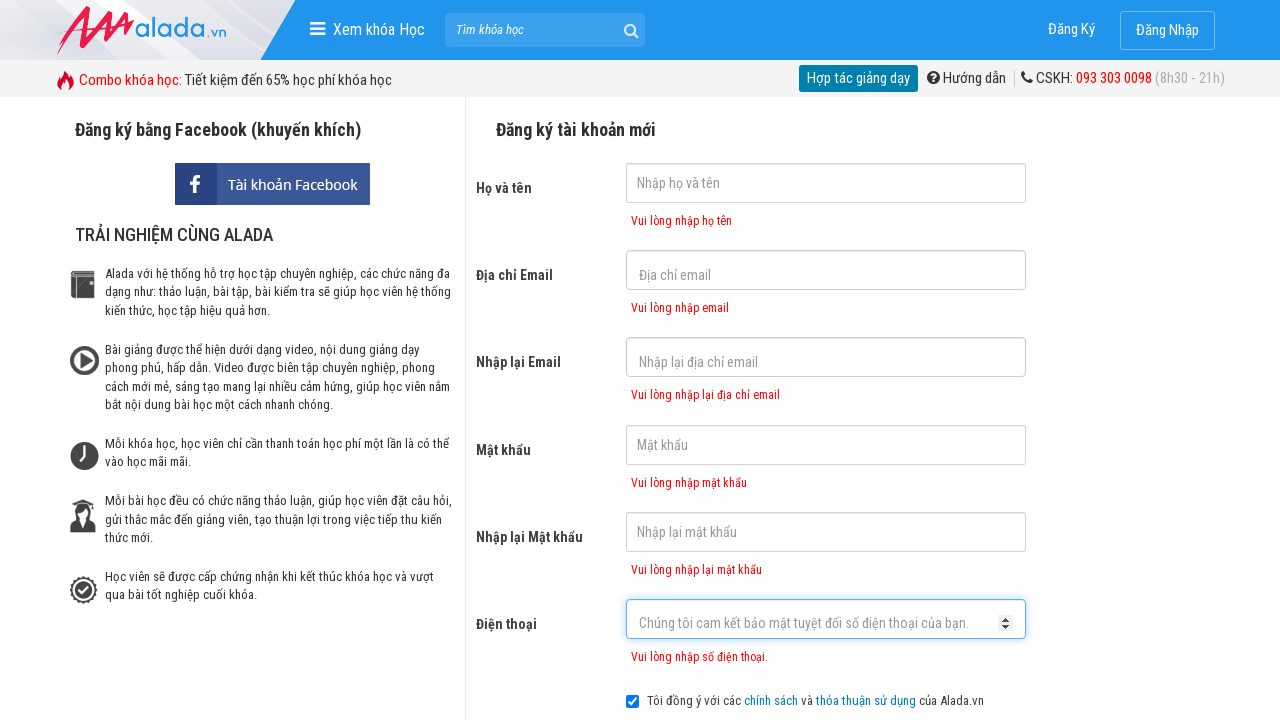

First name error message is displayed
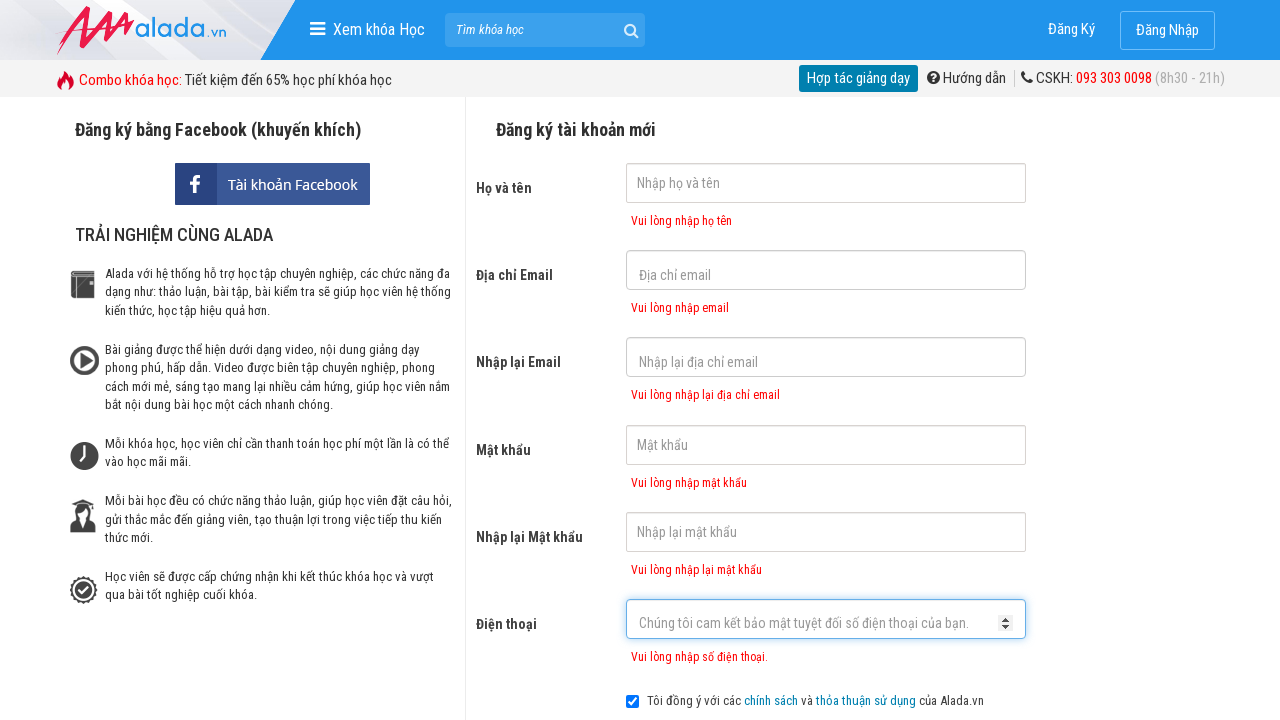

Email error message is displayed
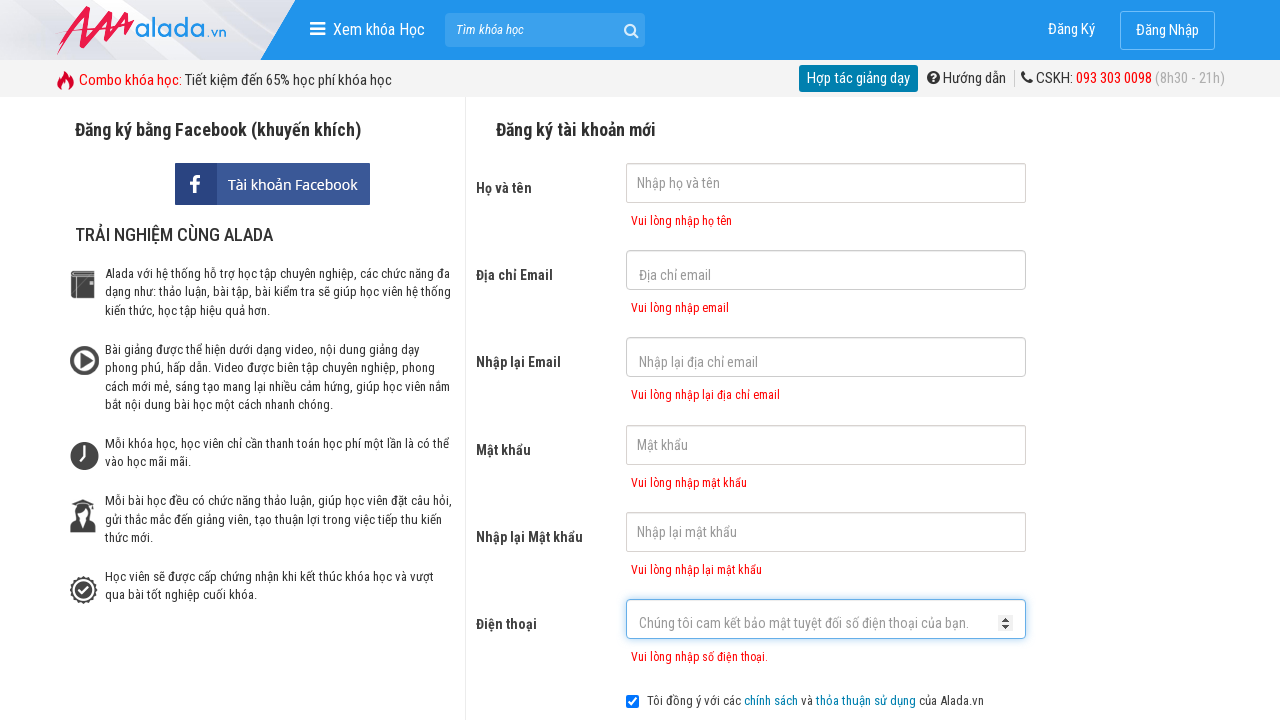

Confirm email error message is displayed
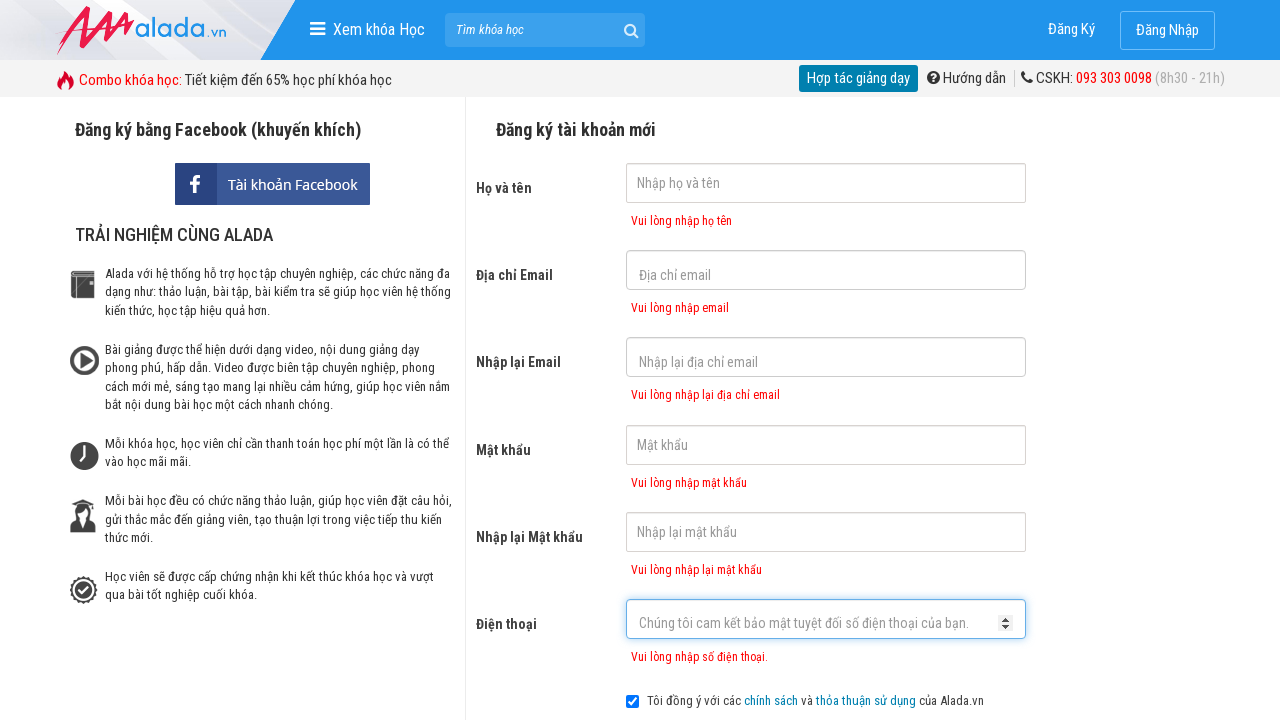

Password error message is displayed
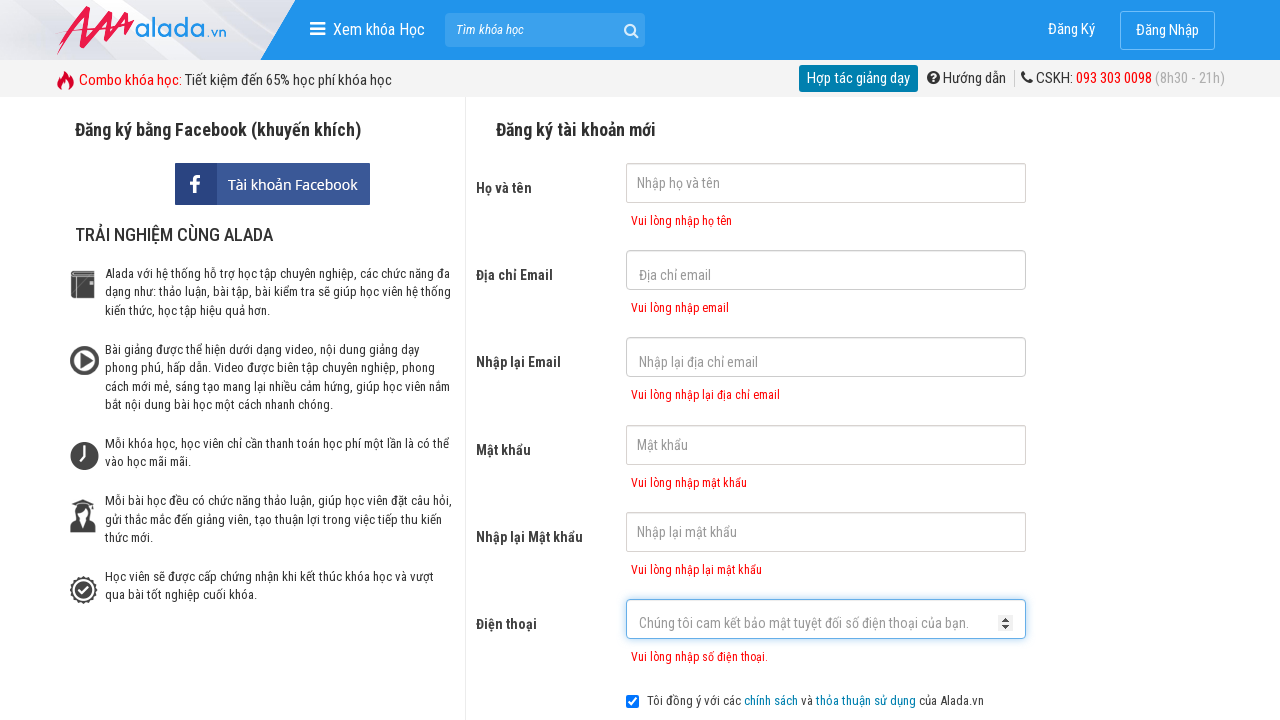

Confirm password error message is displayed
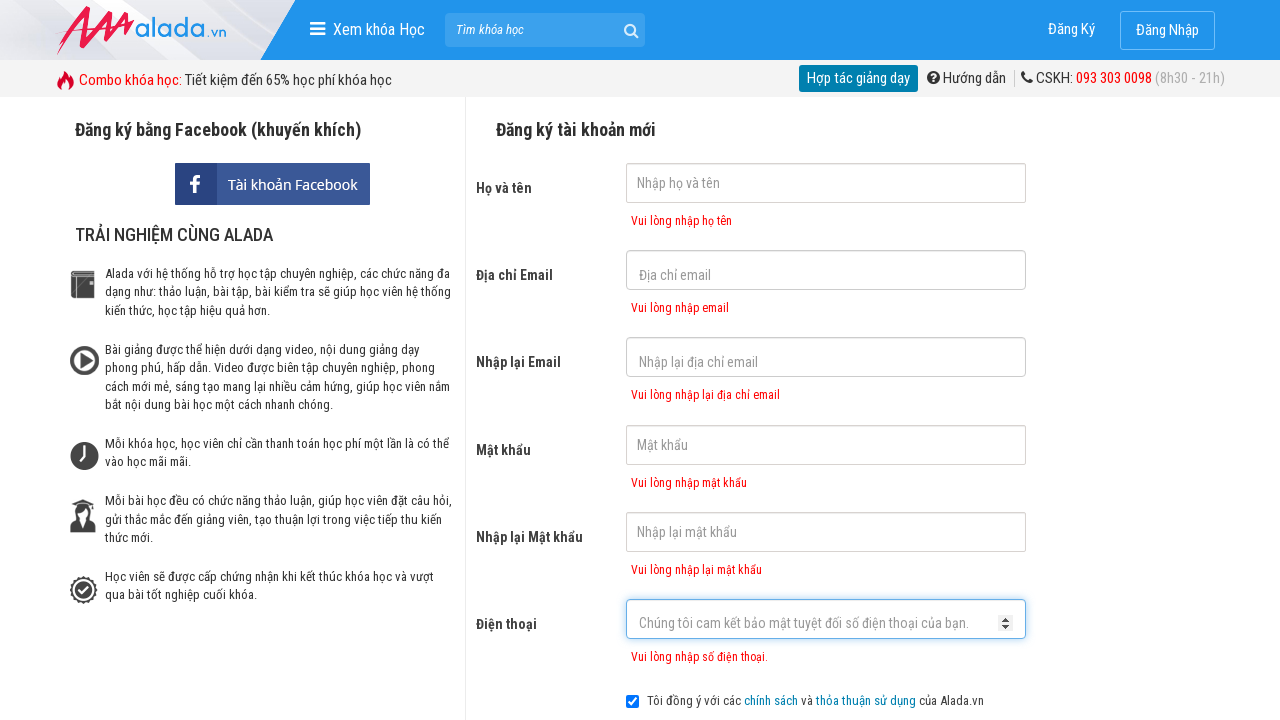

Phone error message is displayed
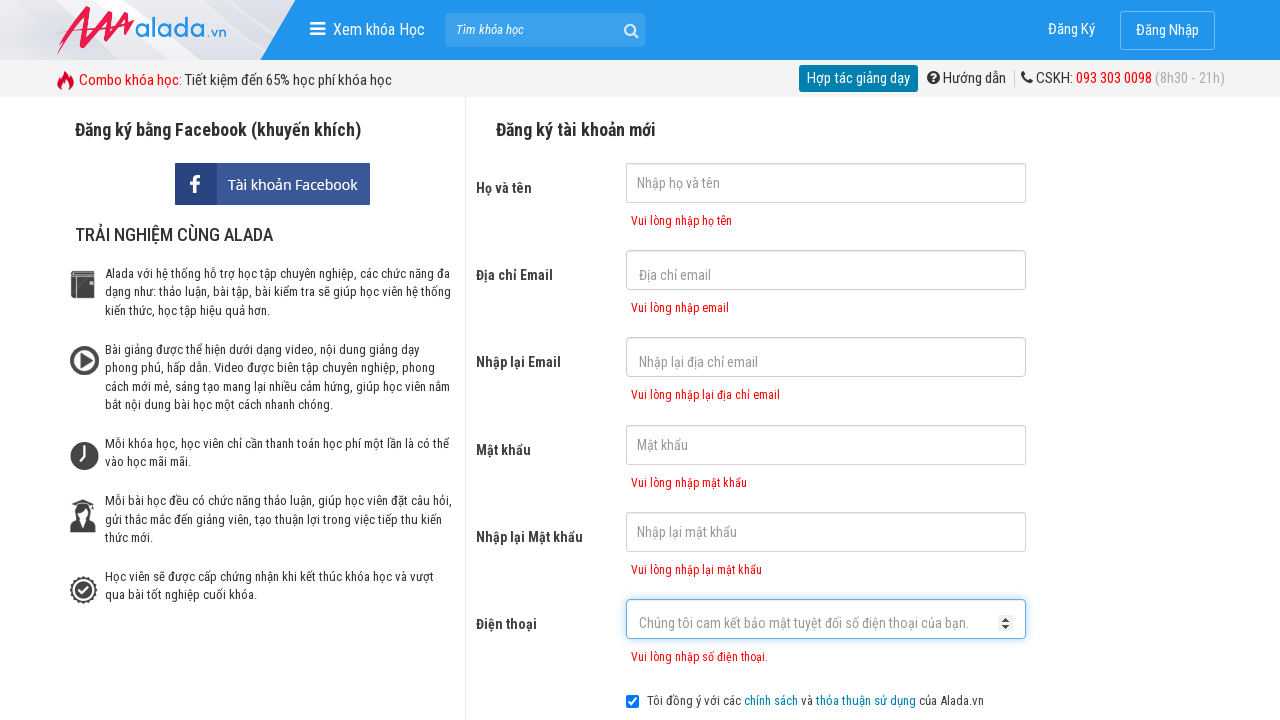

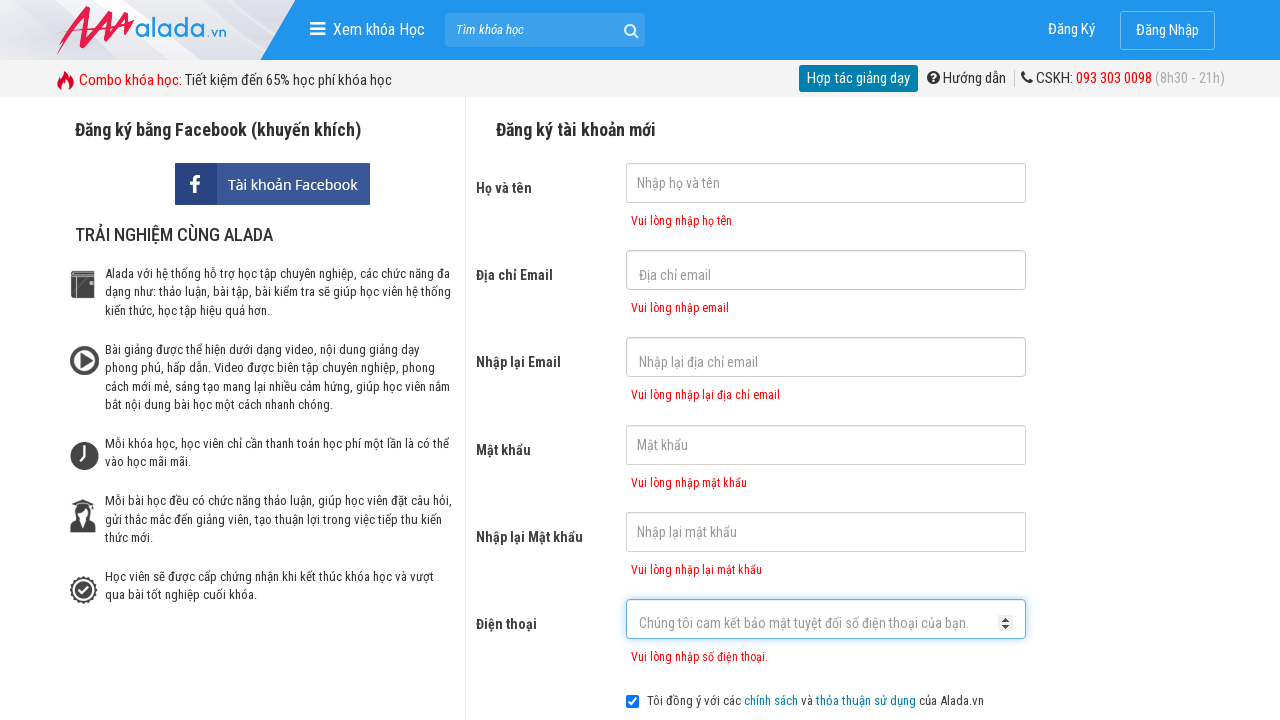